Tests JavaScript prompt alert handling by clicking a button to trigger a prompt, entering text, and accepting the alert

Starting URL: https://the-internet.herokuapp.com/javascript_alerts

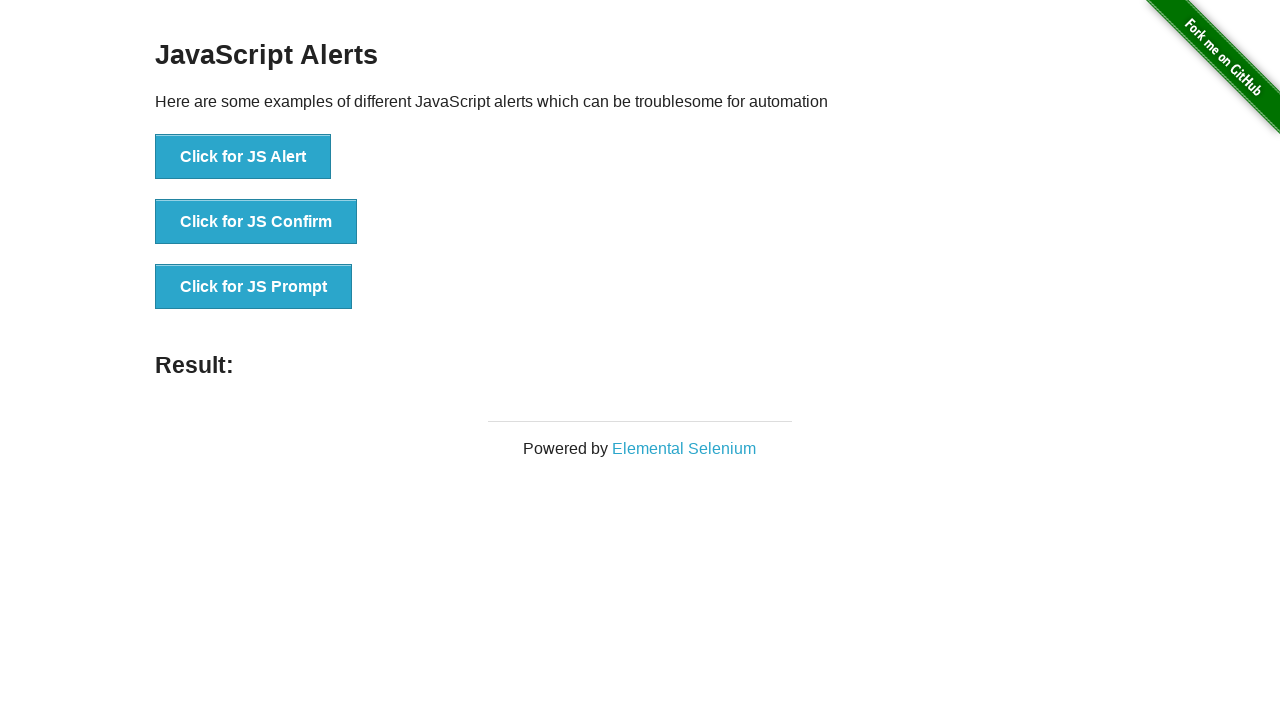

Clicked button to trigger JavaScript prompt at (254, 287) on xpath=//button[@onclick='jsPrompt()']
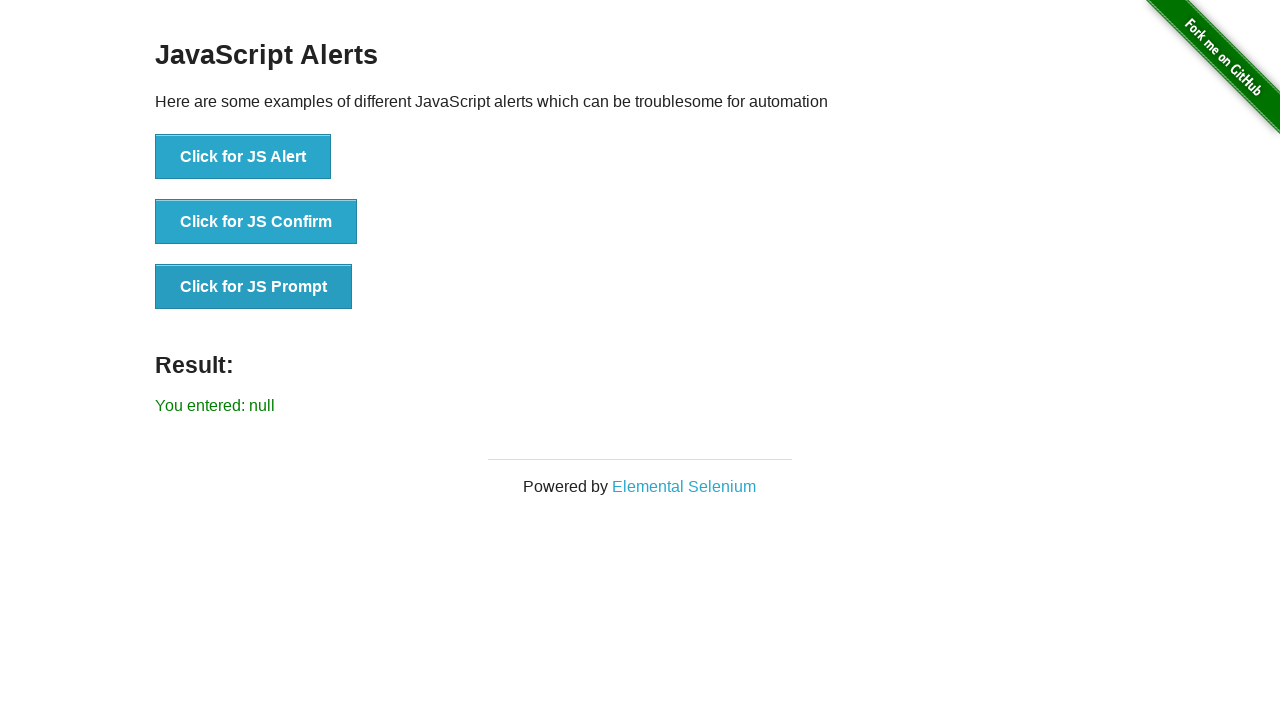

Set up dialog handler to accept prompt with text 'Welcome to learn automation'
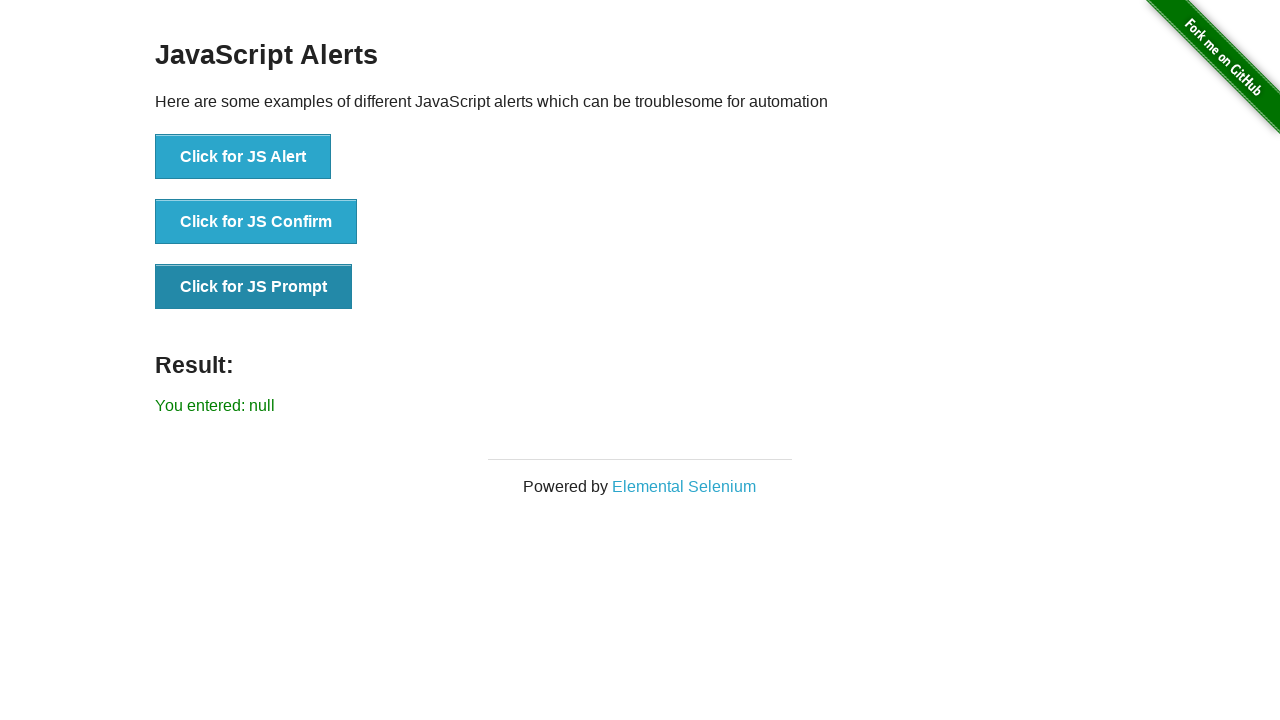

Clicked button again to trigger prompt dialog at (254, 287) on xpath=//button[@onclick='jsPrompt()']
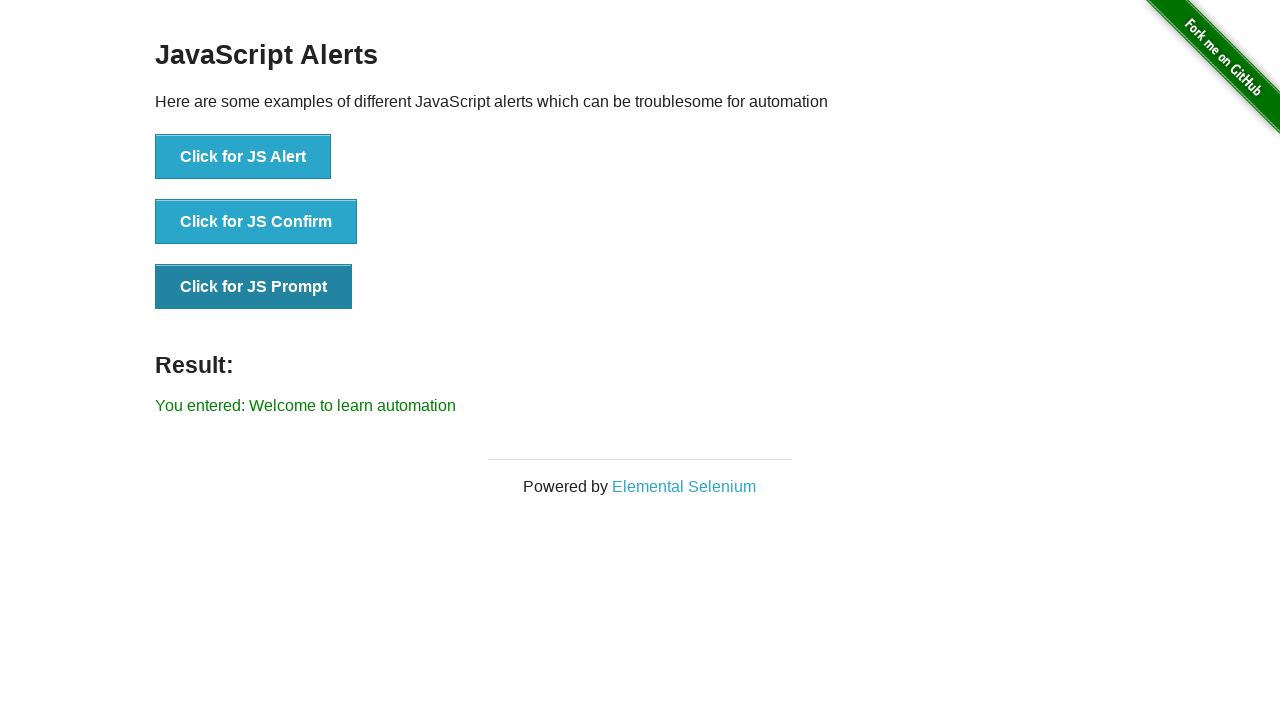

Waited for result element to display after accepting prompt
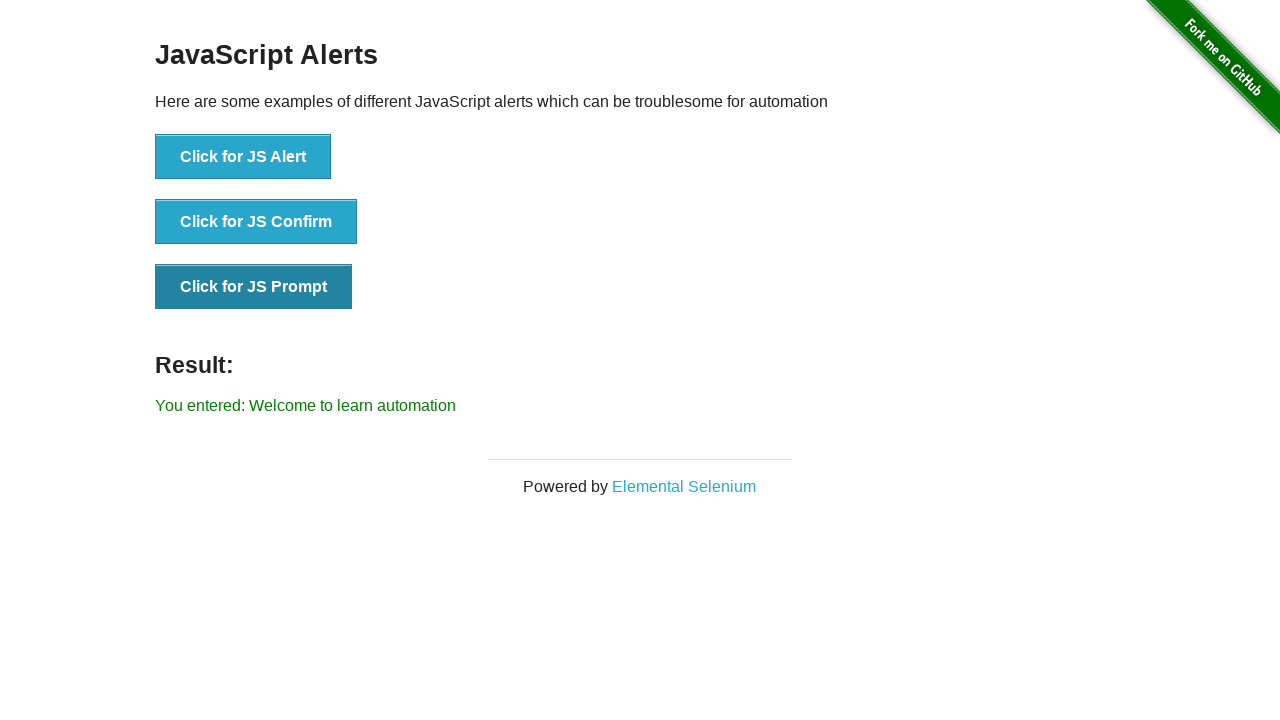

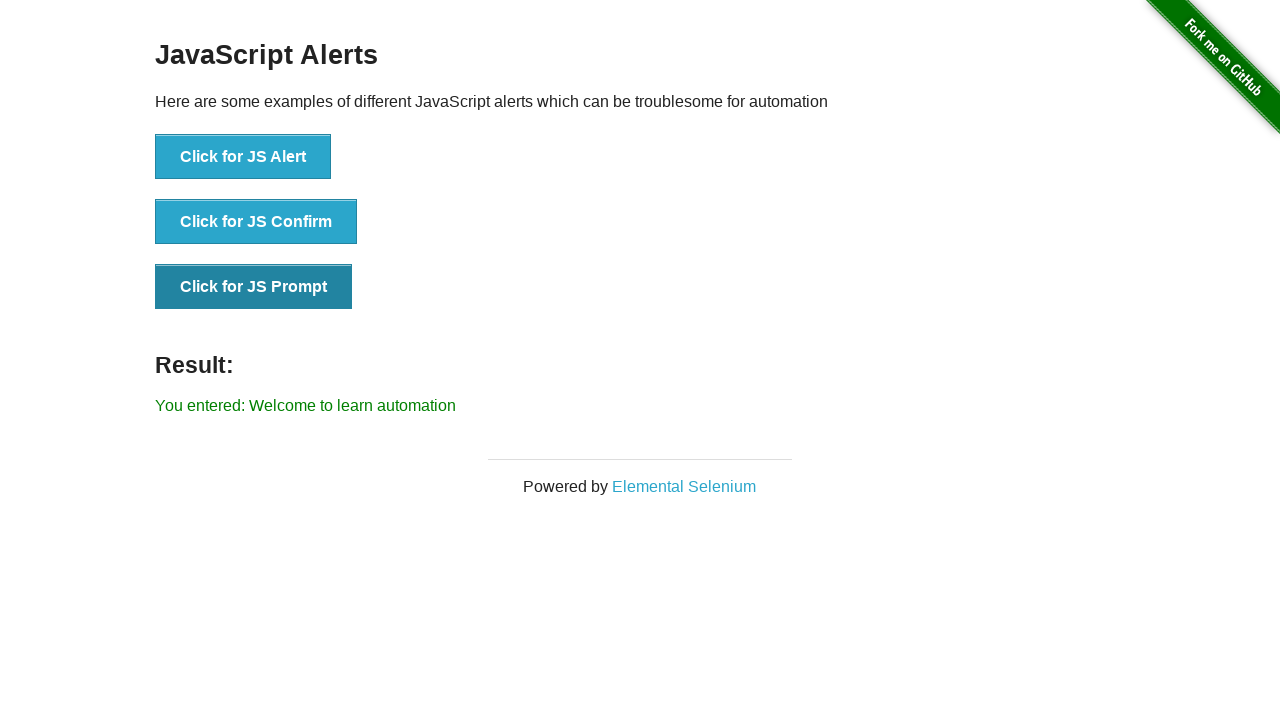